Tests show/hide functionality by hiding an element, then showing it again and verifying visibility states

Starting URL: https://rahulshettyacademy.com/AutomationPractice/

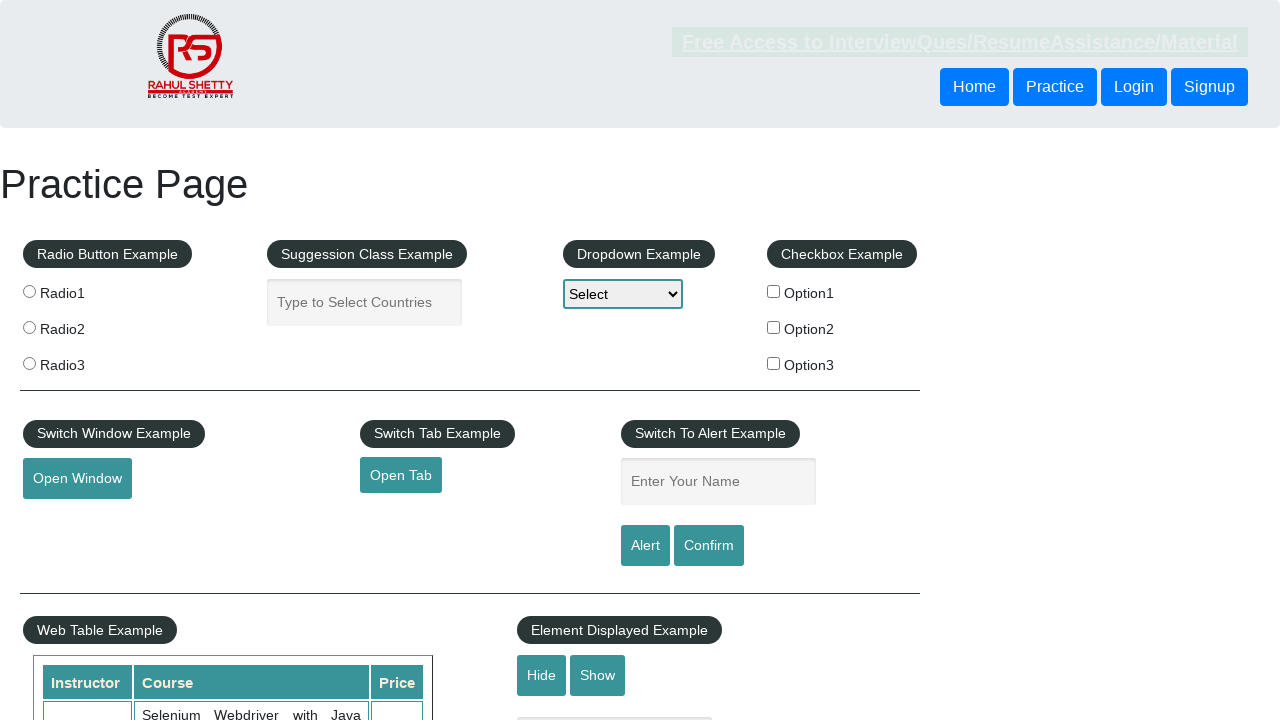

Got reference to the text box element
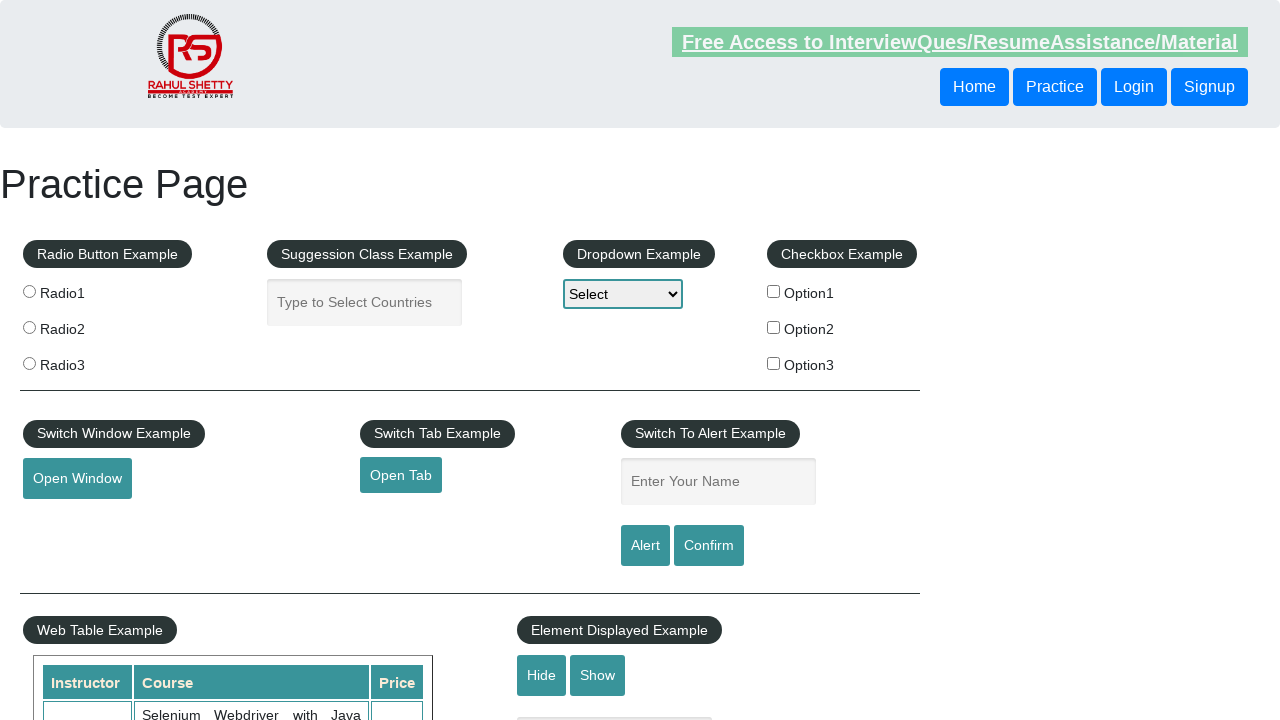

Clicked hide button to hide the text box at (542, 675) on #hide-textbox
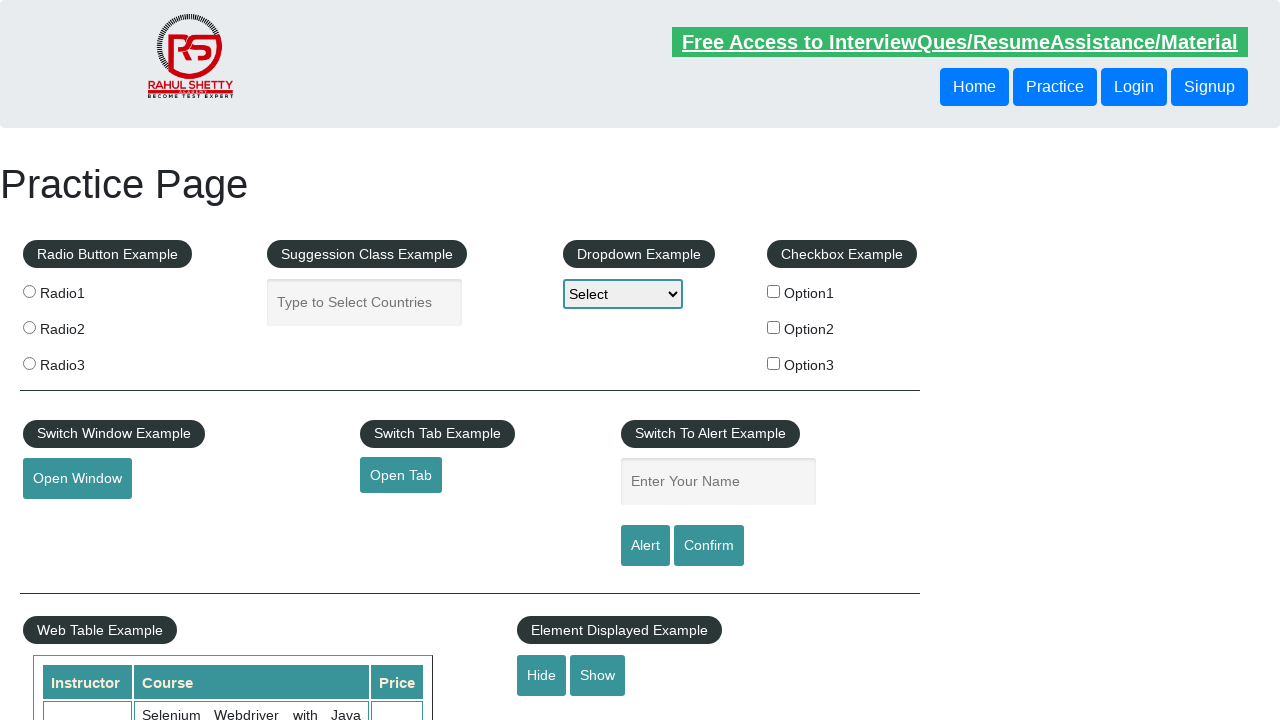

Waited 500ms for hide animation to complete
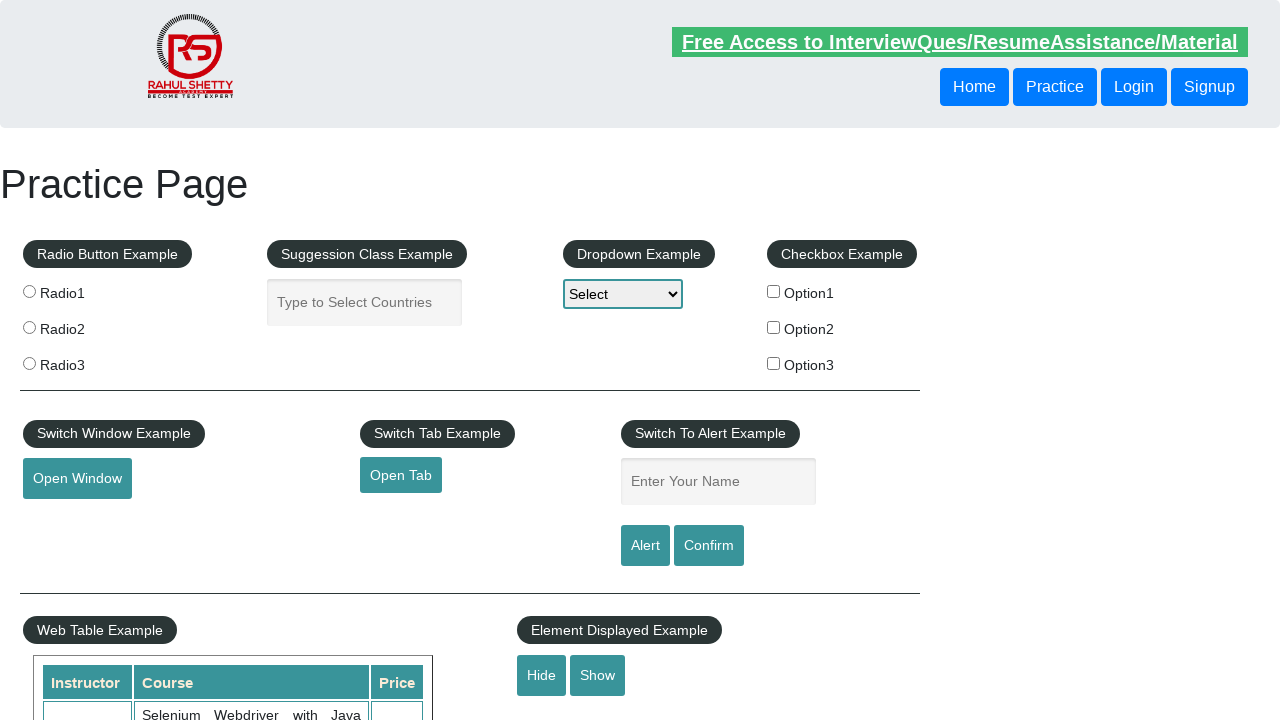

Verified that text box is now hidden
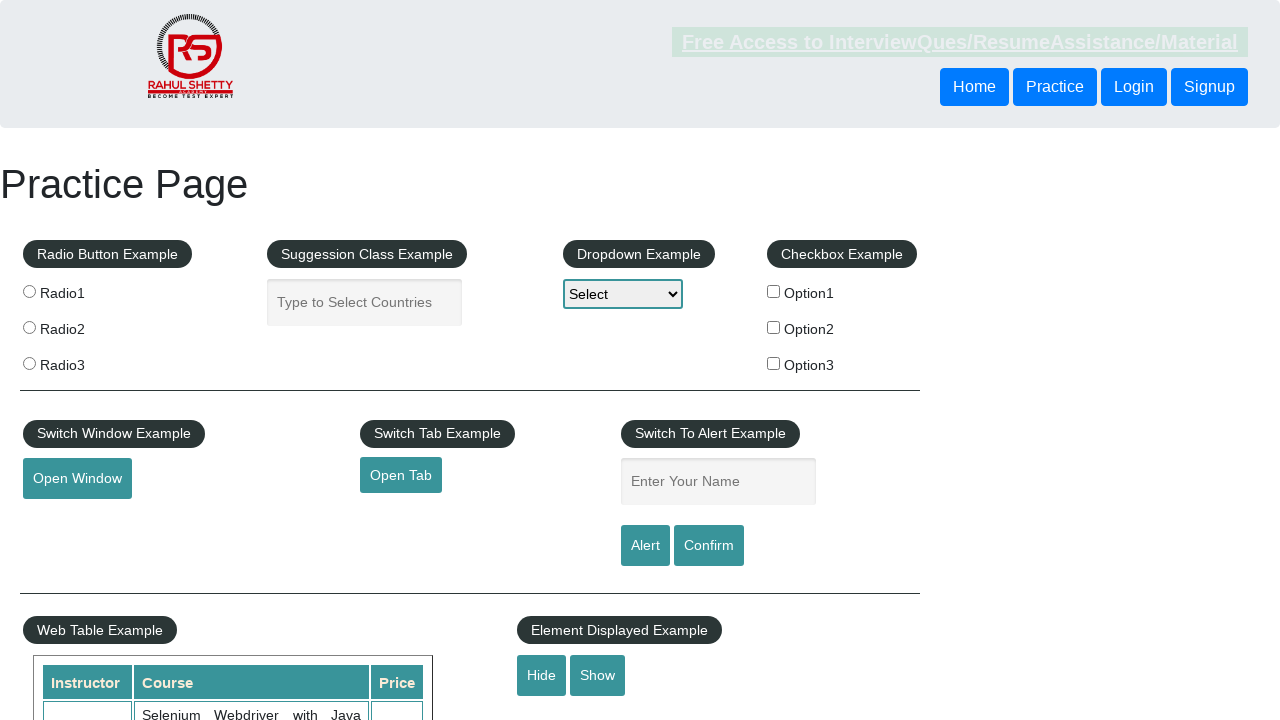

Clicked show button to reveal the text box at (598, 675) on #show-textbox
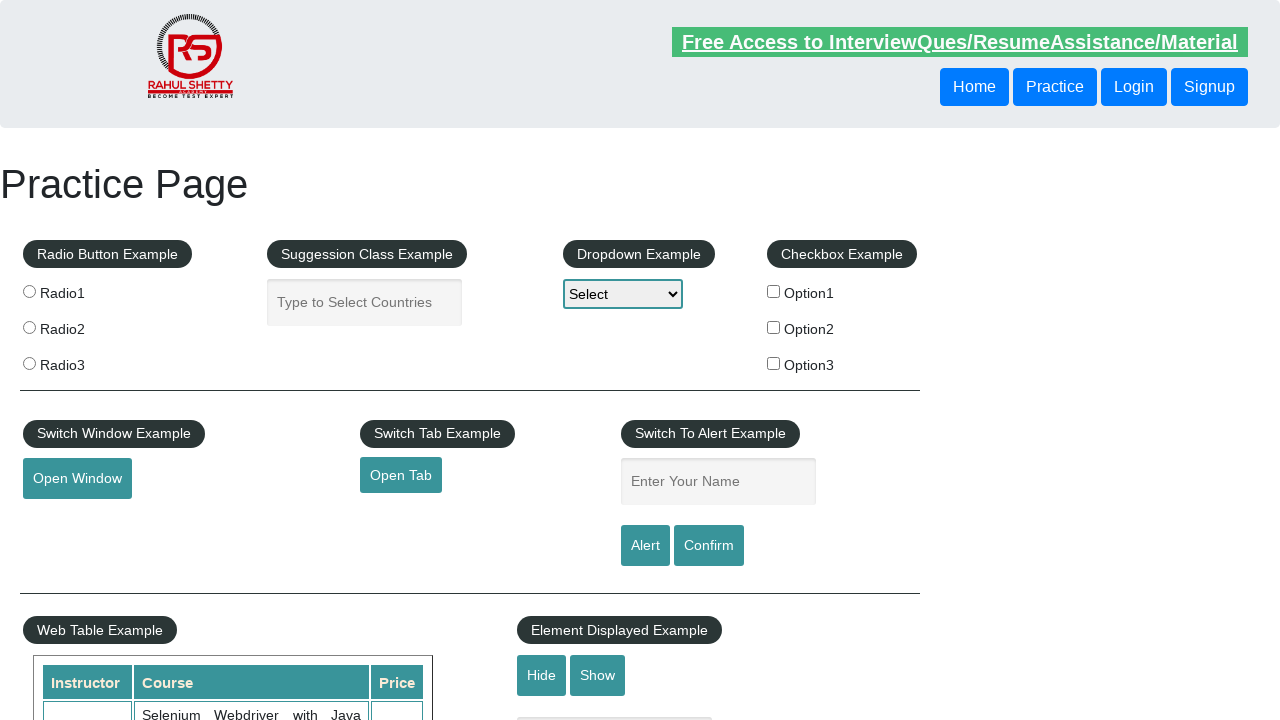

Waited 500ms for show animation to complete
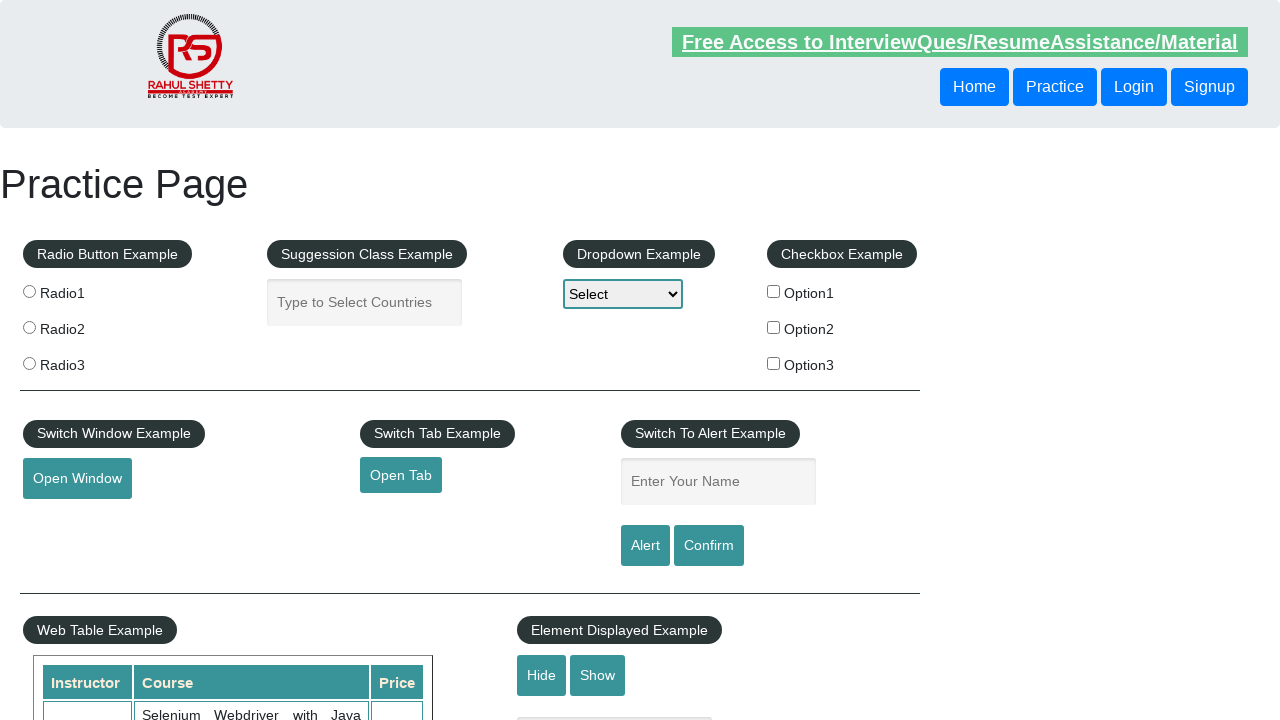

Verified that text box is now visible again
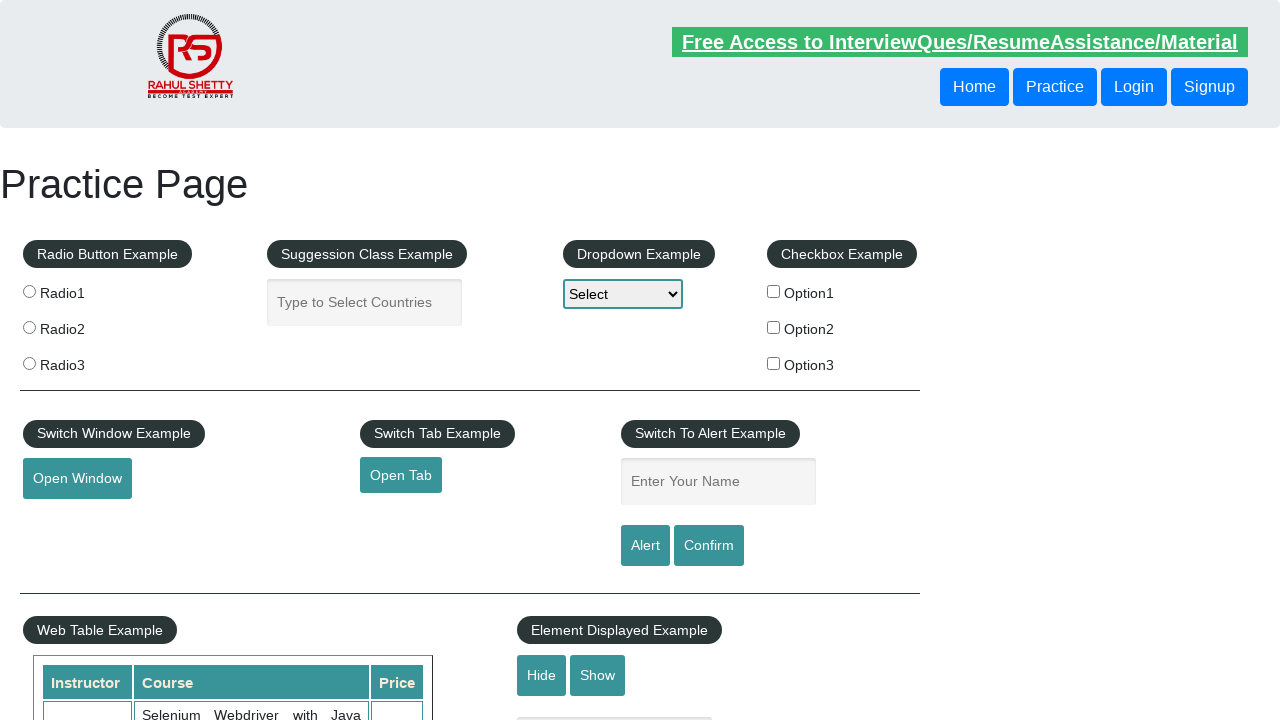

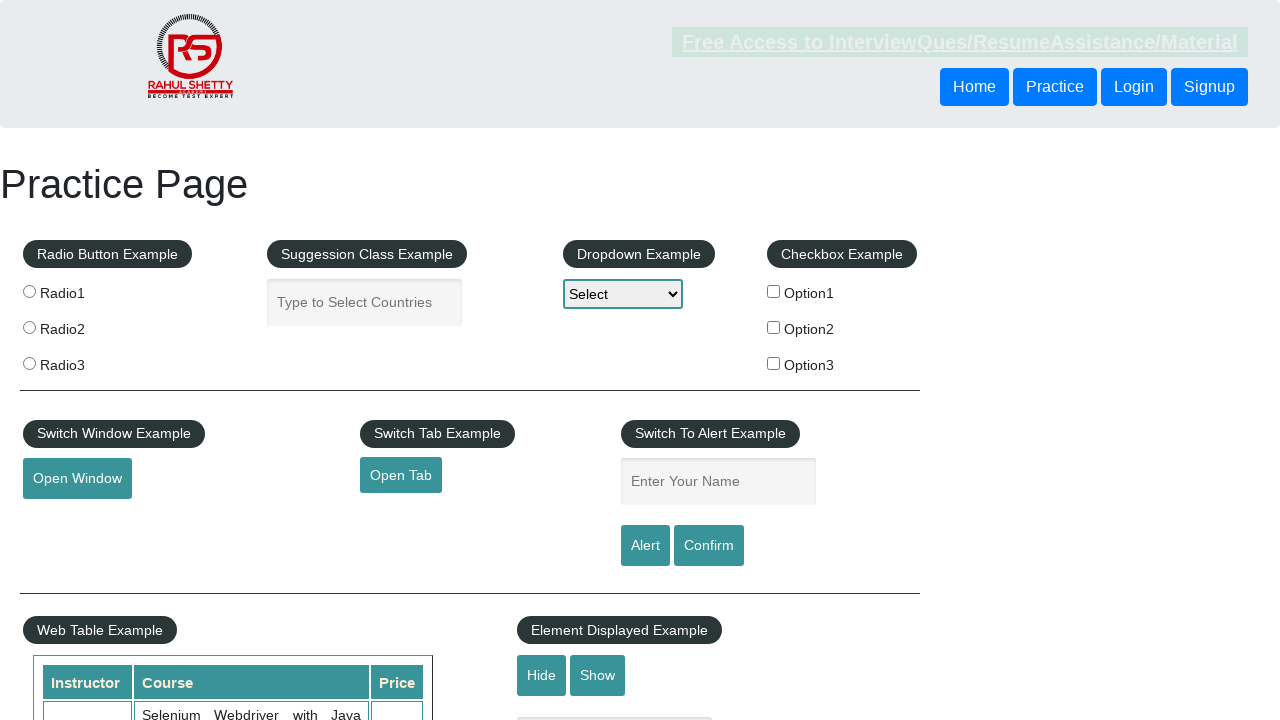